Tests marking all todo items as completed using the toggle-all checkbox

Starting URL: https://demo.playwright.dev/todomvc

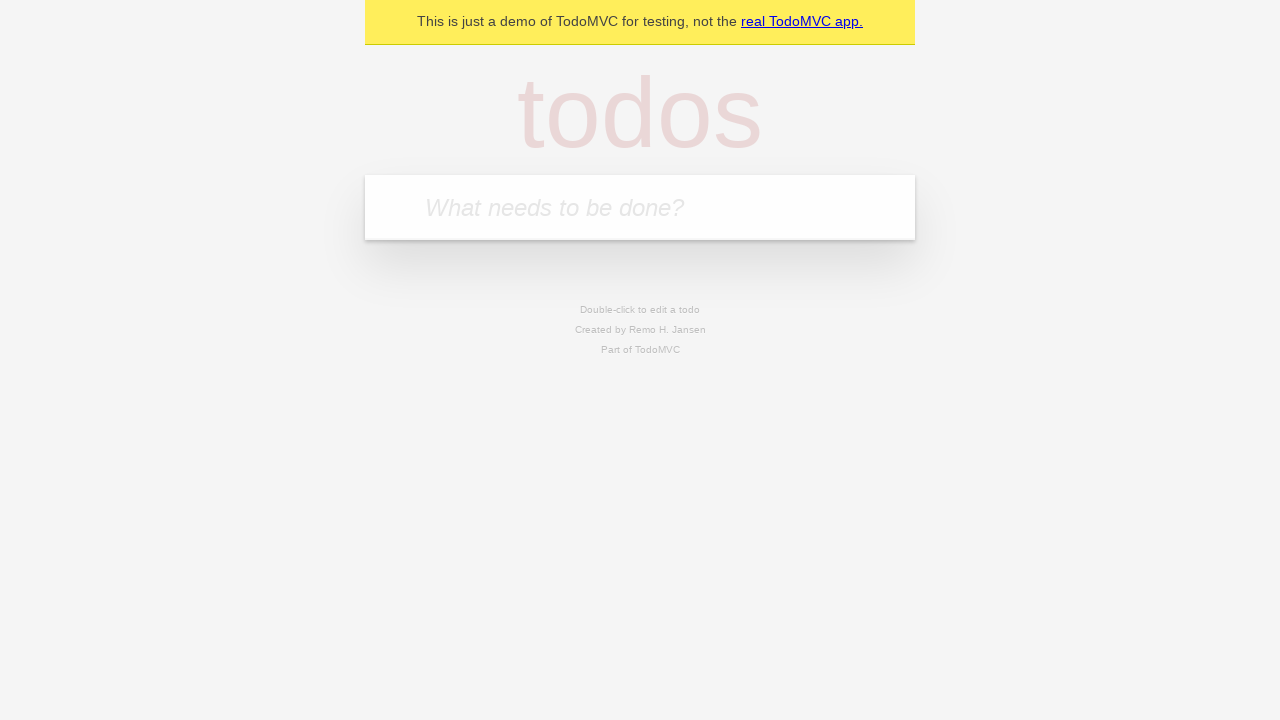

Filled new todo input with 'buy some cheese' on .new-todo
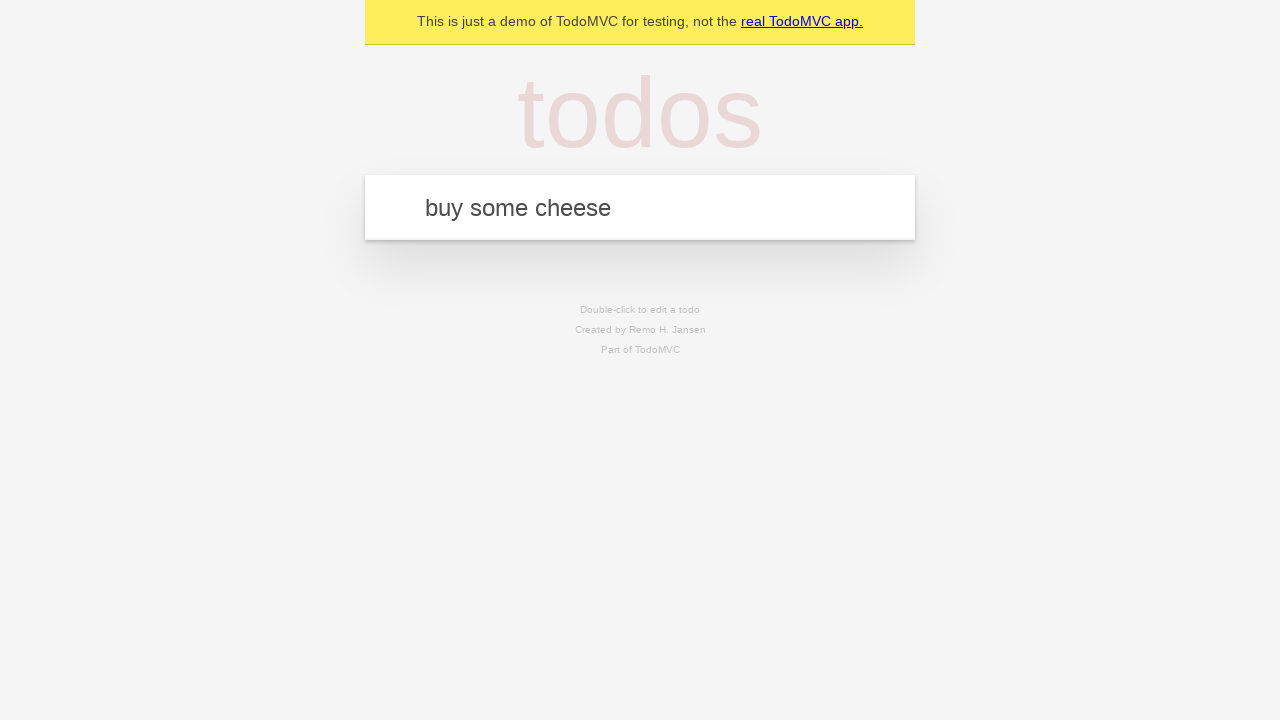

Pressed Enter to add first todo item on .new-todo
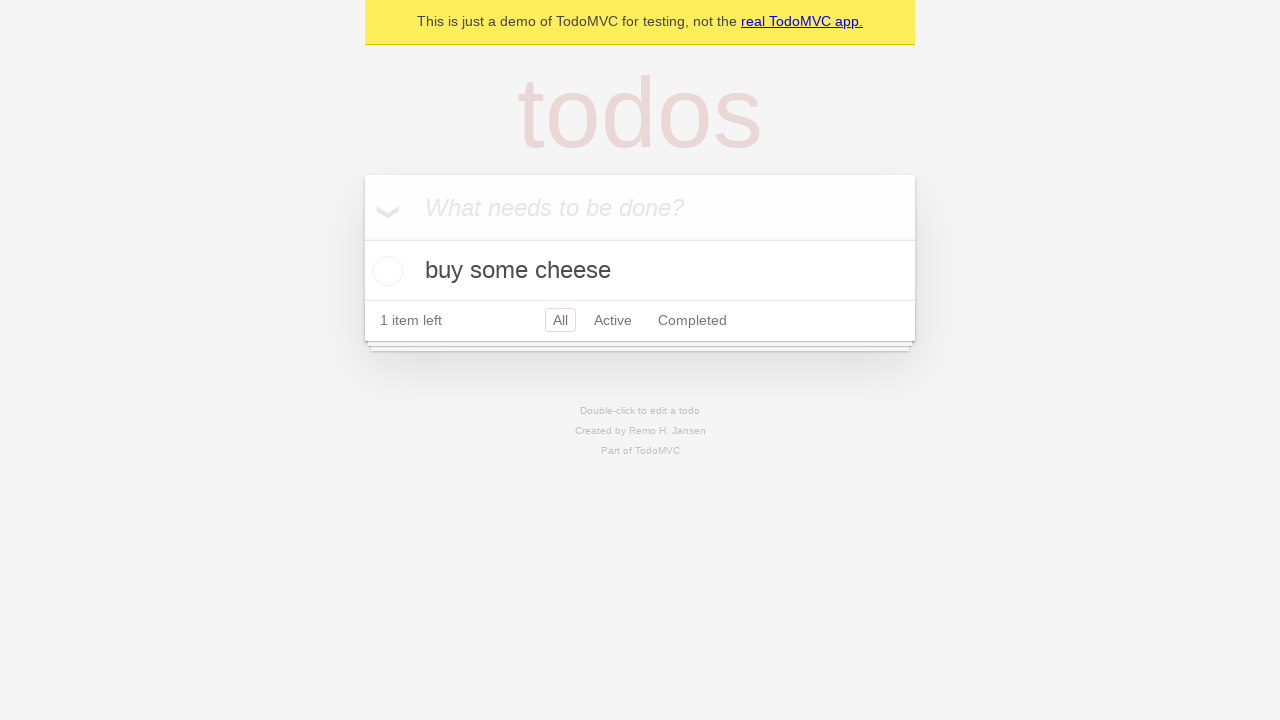

Filled new todo input with 'feed the cat' on .new-todo
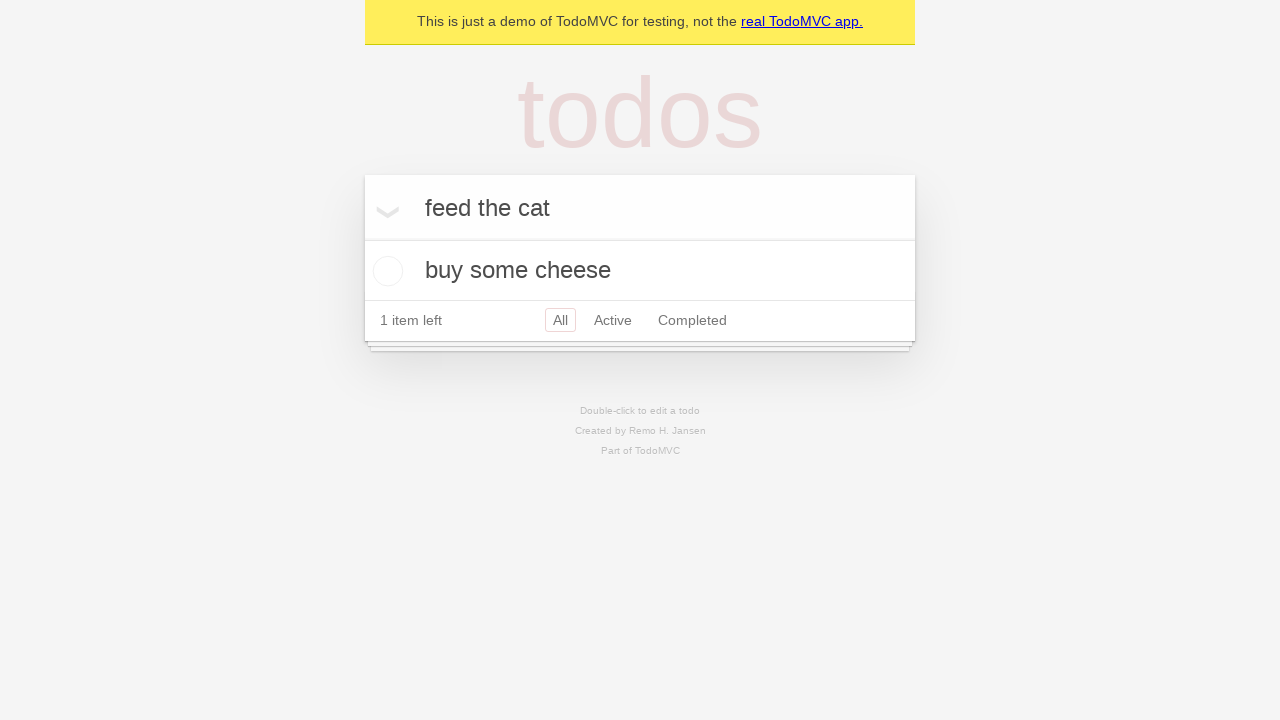

Pressed Enter to add second todo item on .new-todo
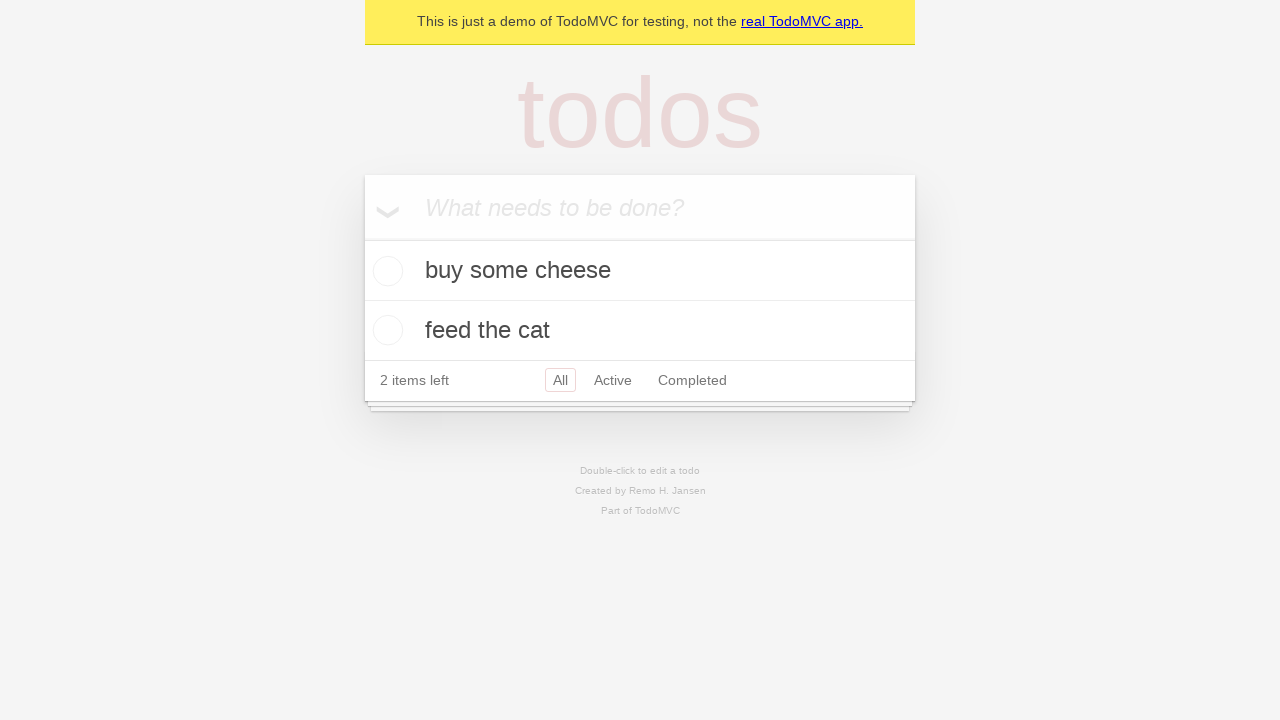

Filled new todo input with 'book a doctors appointment' on .new-todo
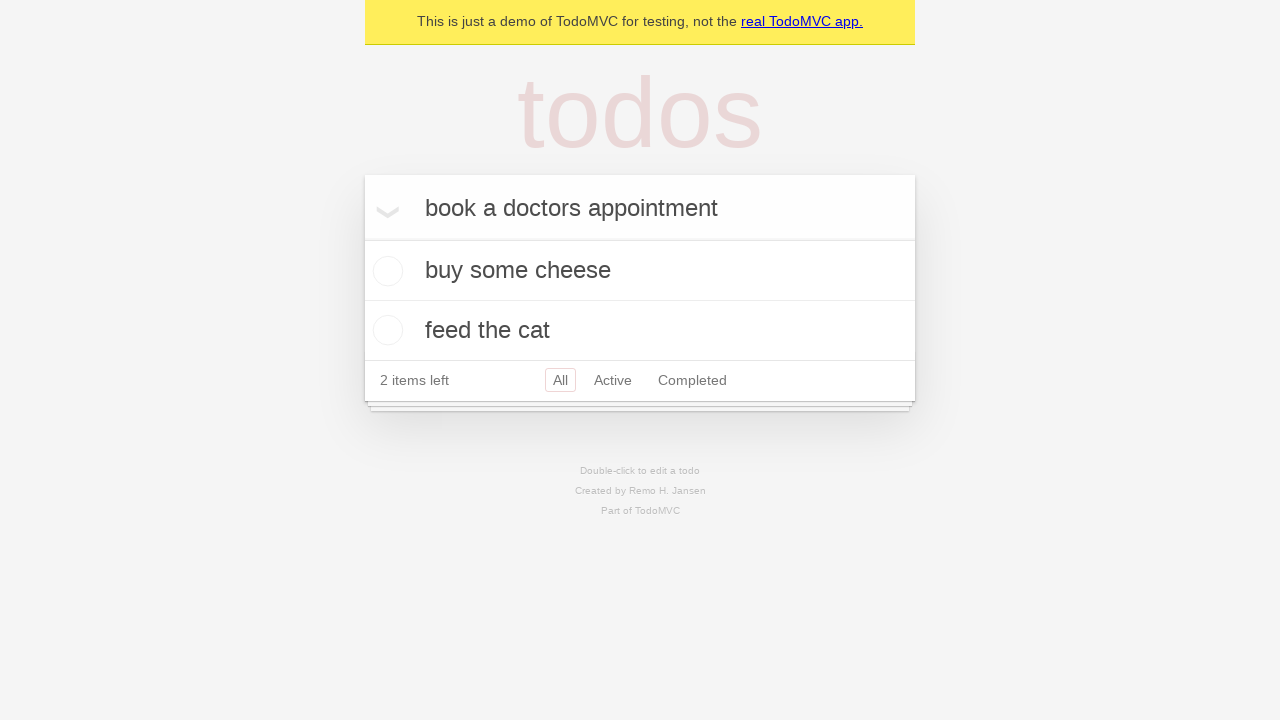

Pressed Enter to add third todo item on .new-todo
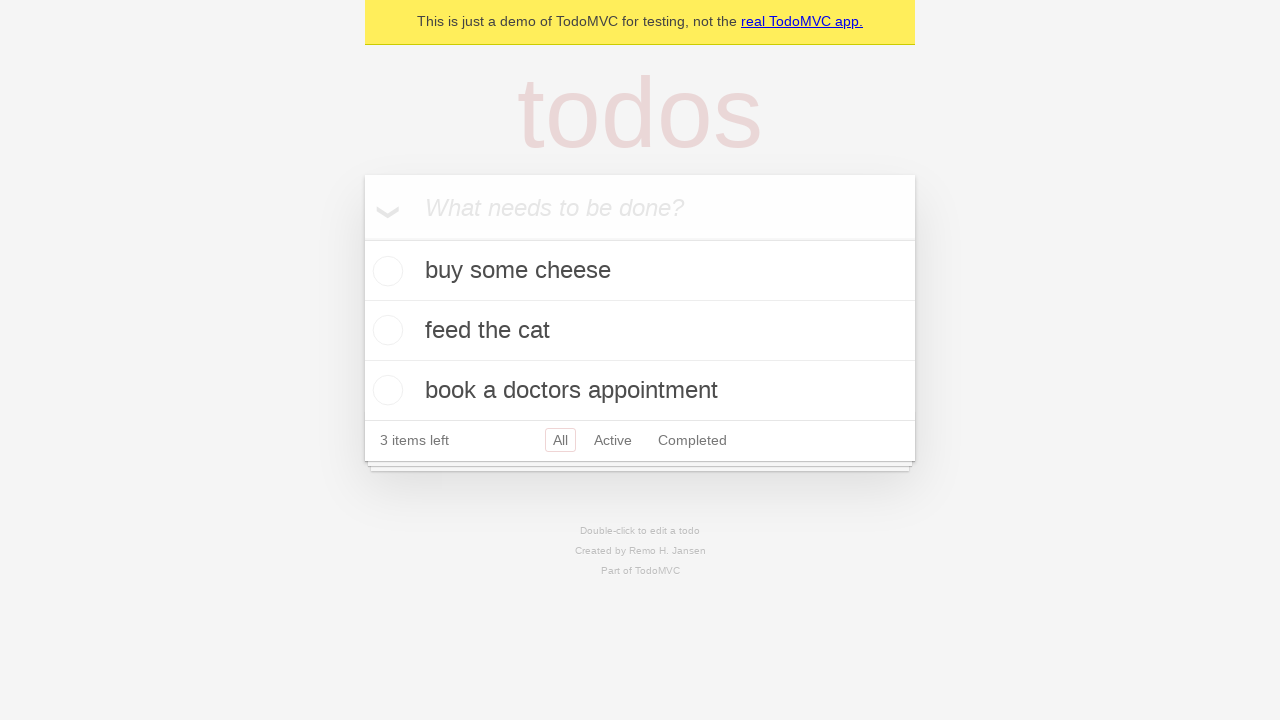

Clicked toggle-all checkbox to mark all items as completed at (362, 238) on .toggle-all
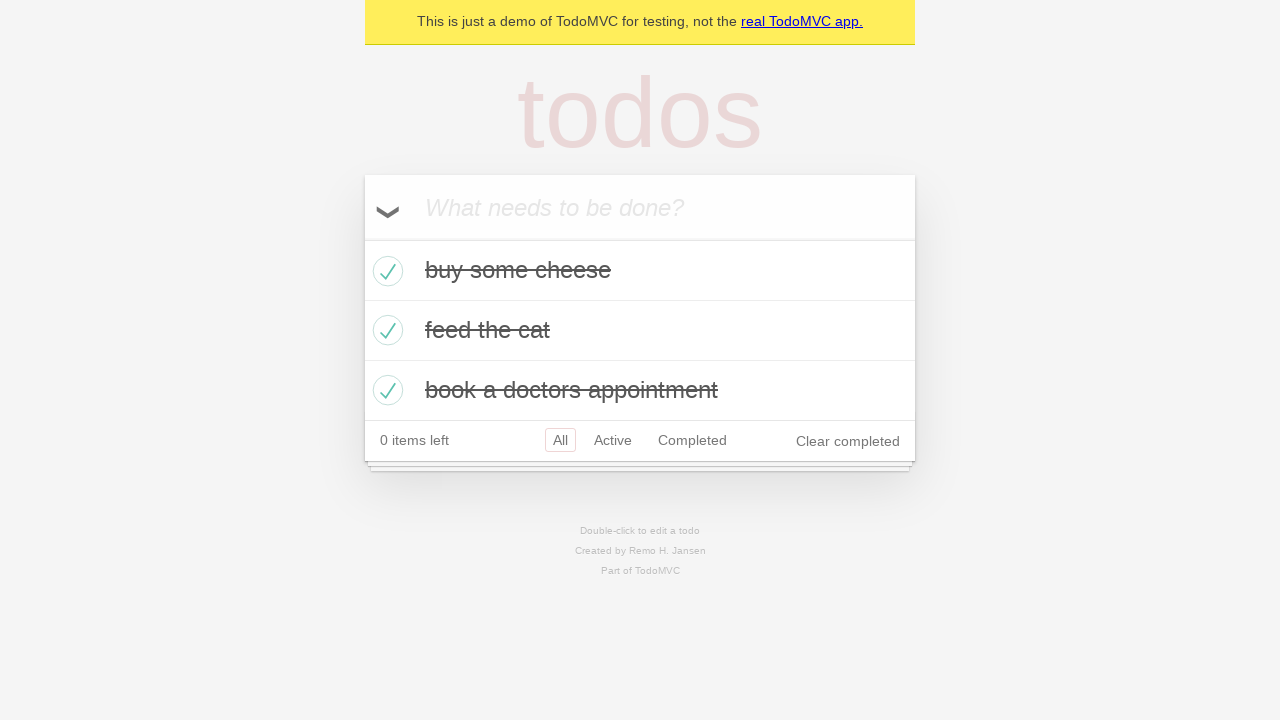

Verified that all todo items are now marked as completed
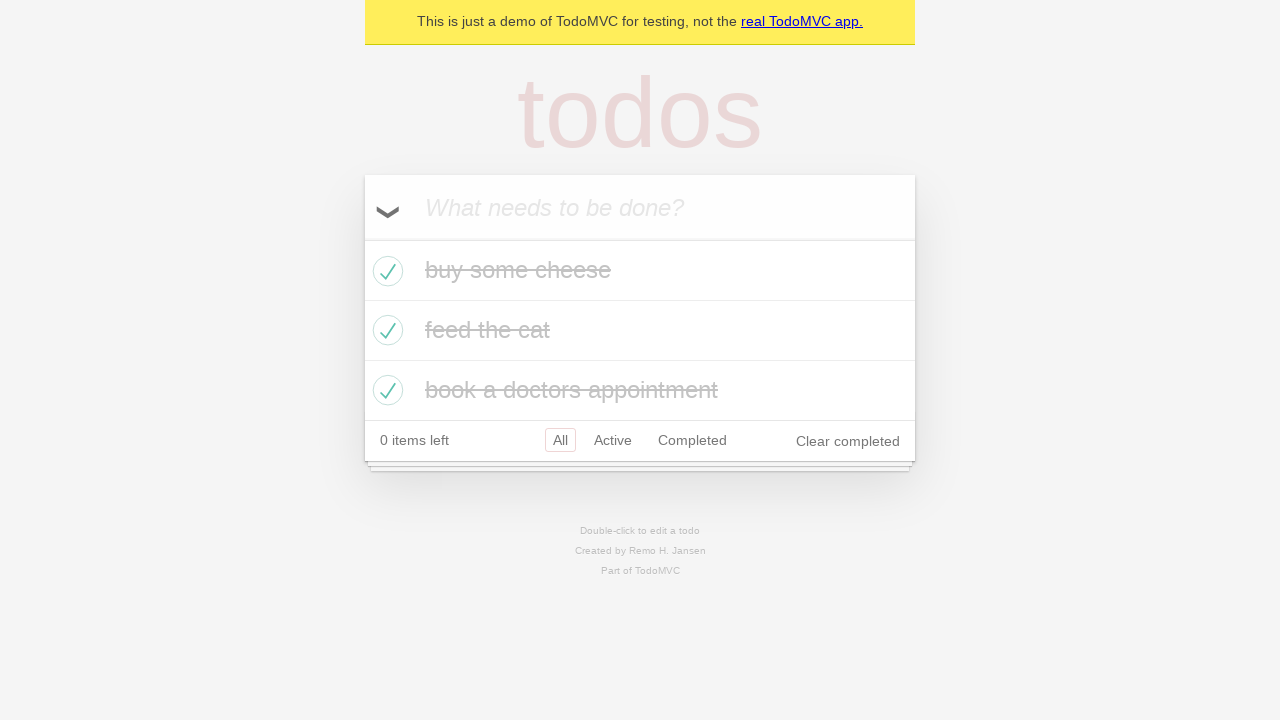

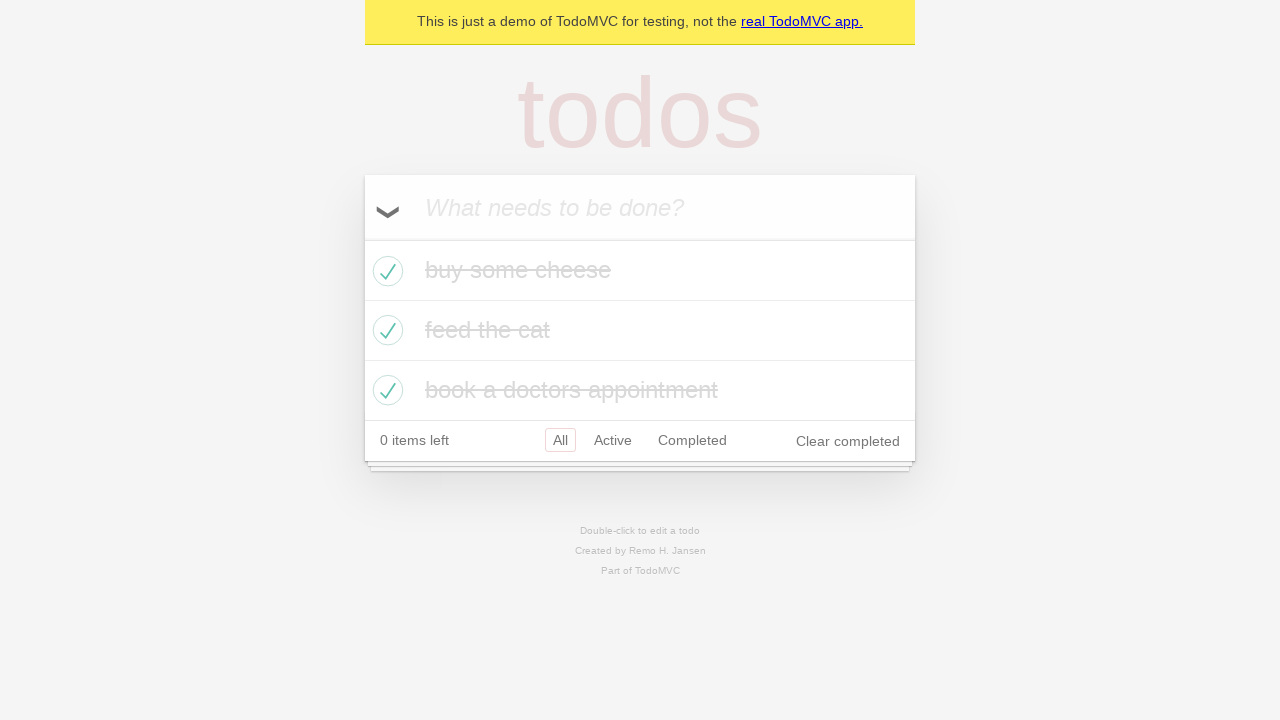